Tests standard dropdown functionality on a registration page by interacting with a Skills dropdown - selecting options by index, value, and visible text, and verifying the selections.

Starting URL: https://demo.automationtesting.in/Register.html

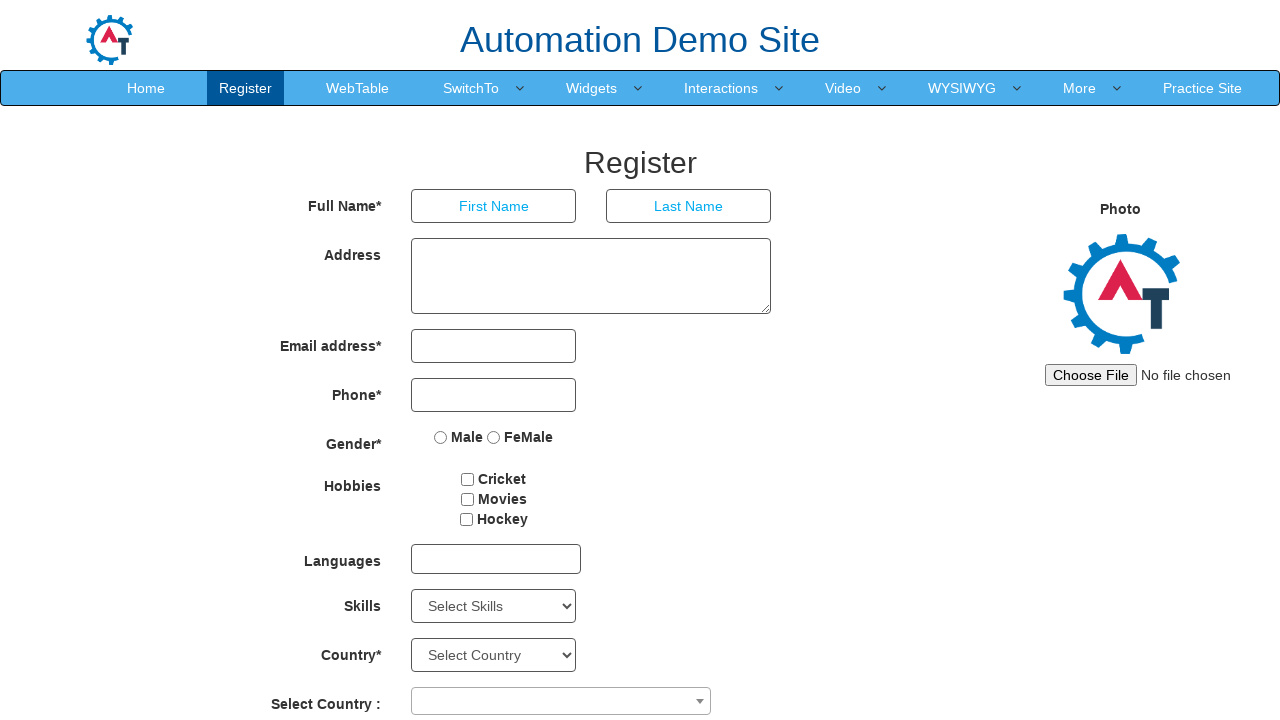

Skills dropdown is visible and ready for interaction
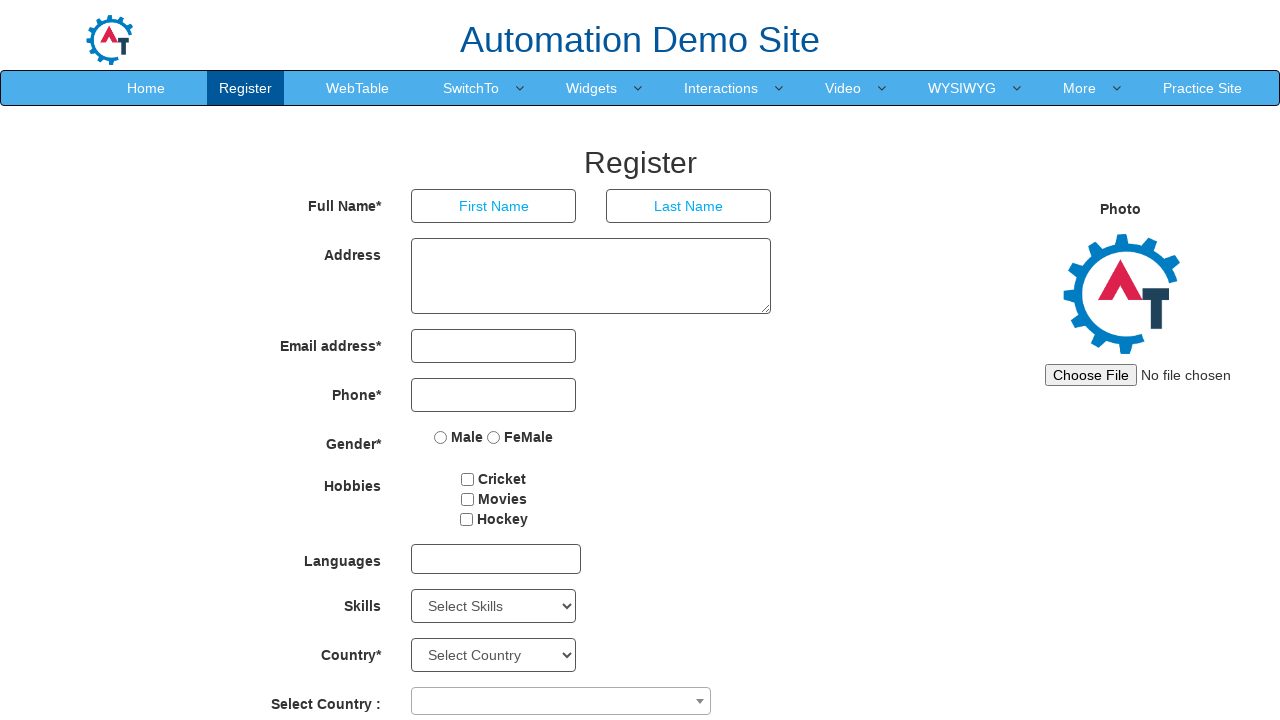

Selected Skills dropdown option by index 1 (second option) on #Skills
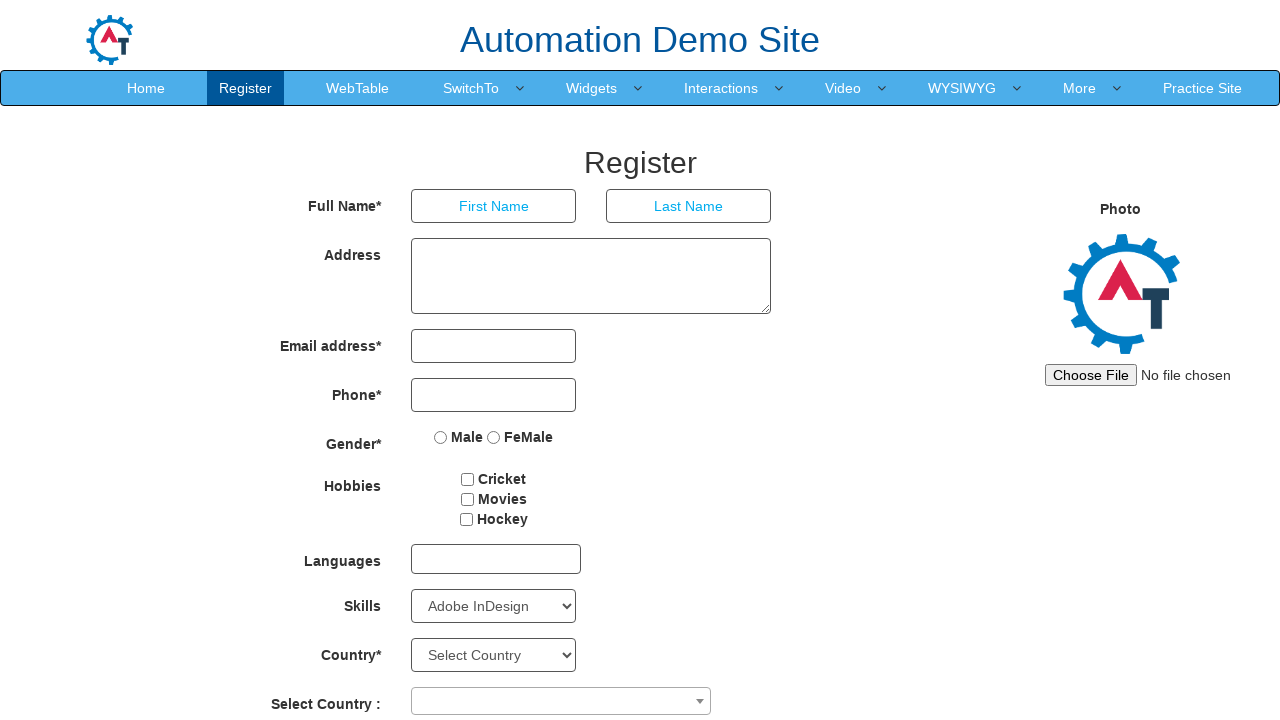

Selected Skills dropdown option with value 'Documentation' on #Skills
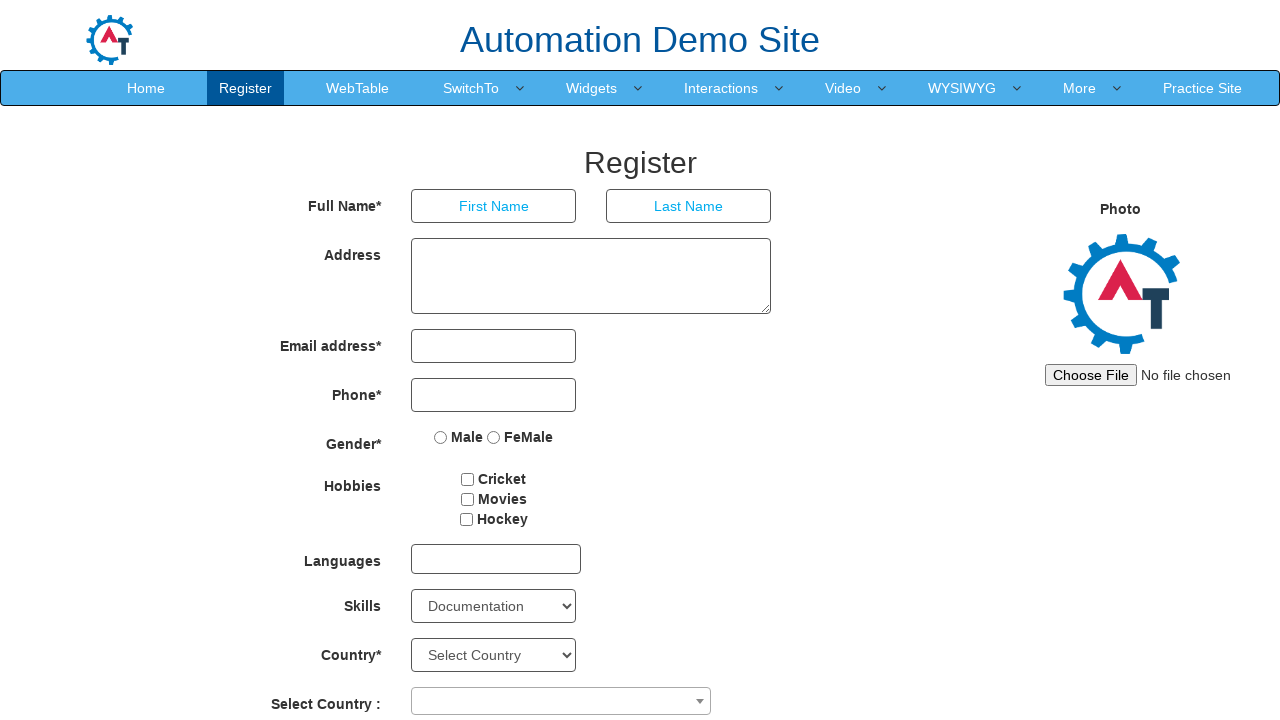

Selected Skills dropdown option with label 'Engineering' on #Skills
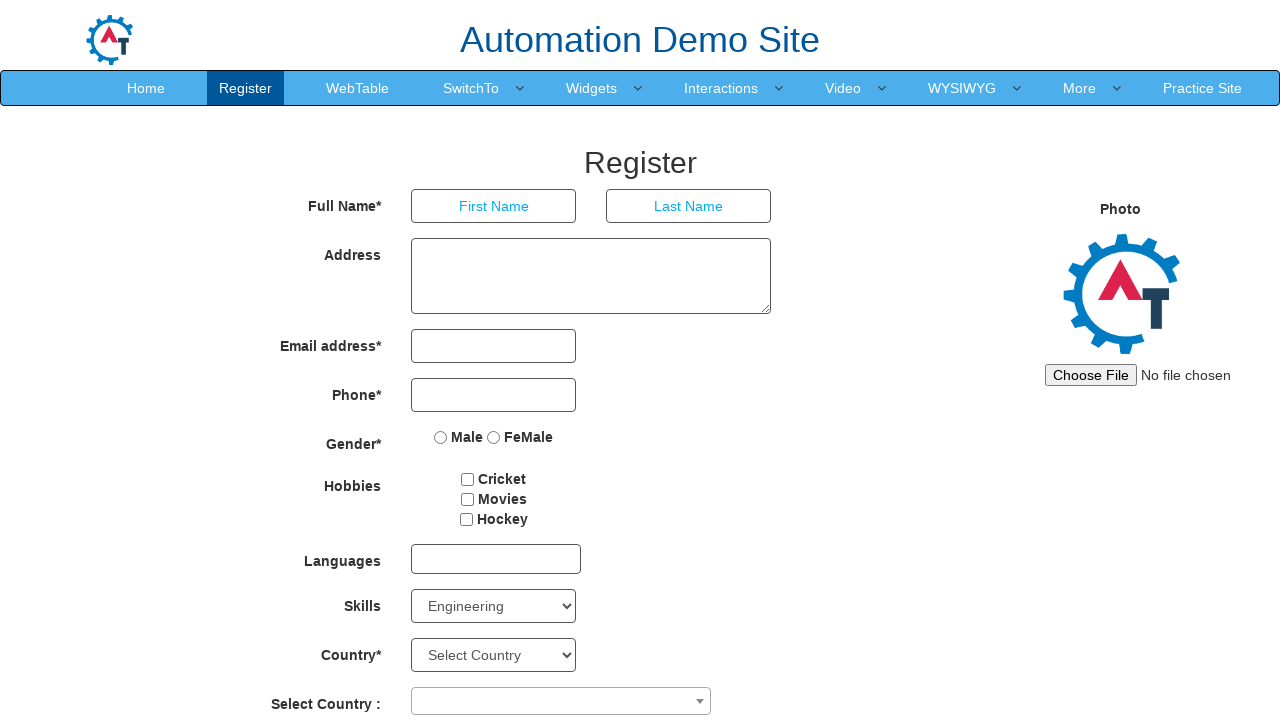

Waited 500ms to ensure final selection is complete
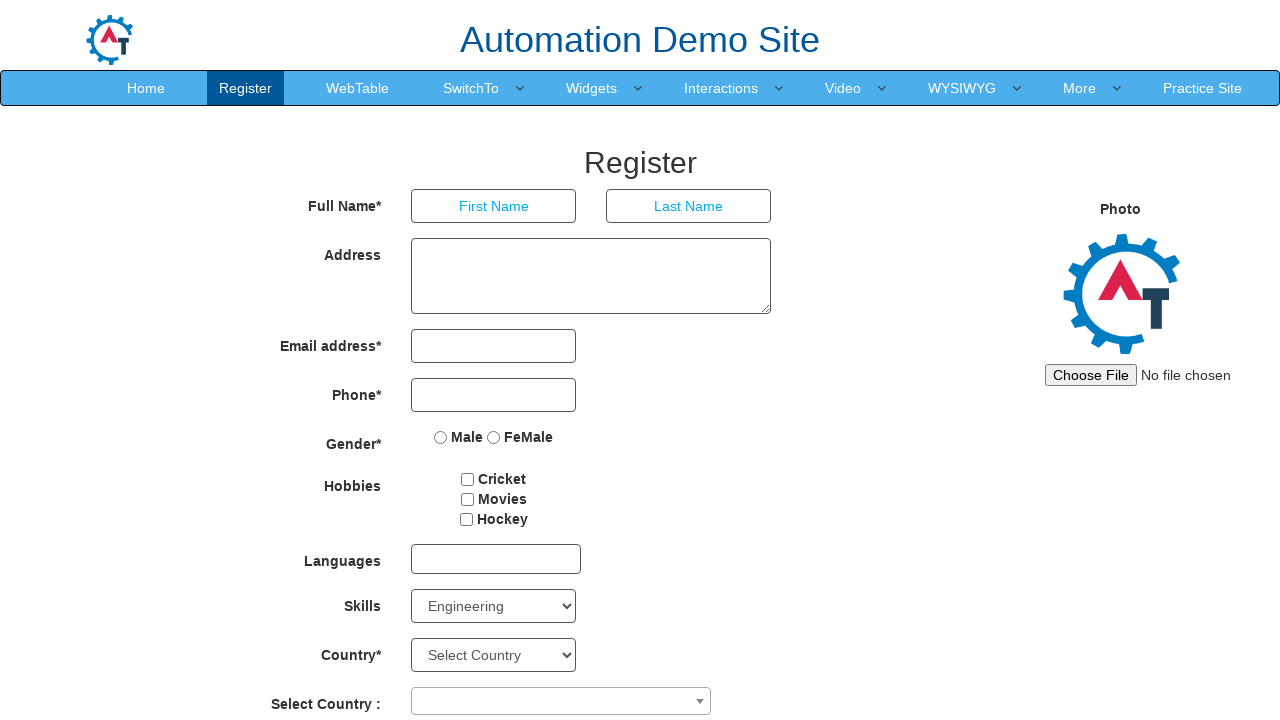

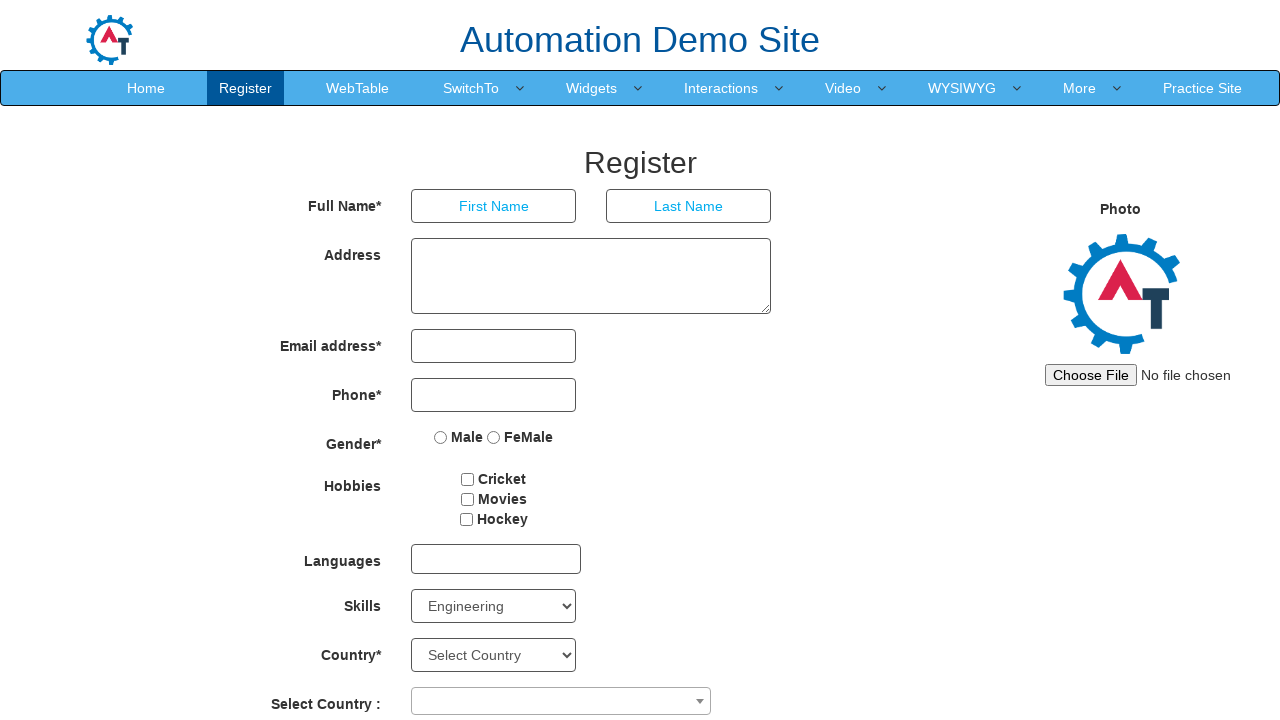